Tests filling multiple form elements on a blog page by locating both a textarea and search input field using XPath with pipe operator, then entering different text based on element type

Starting URL: https://omayo.blogspot.com/

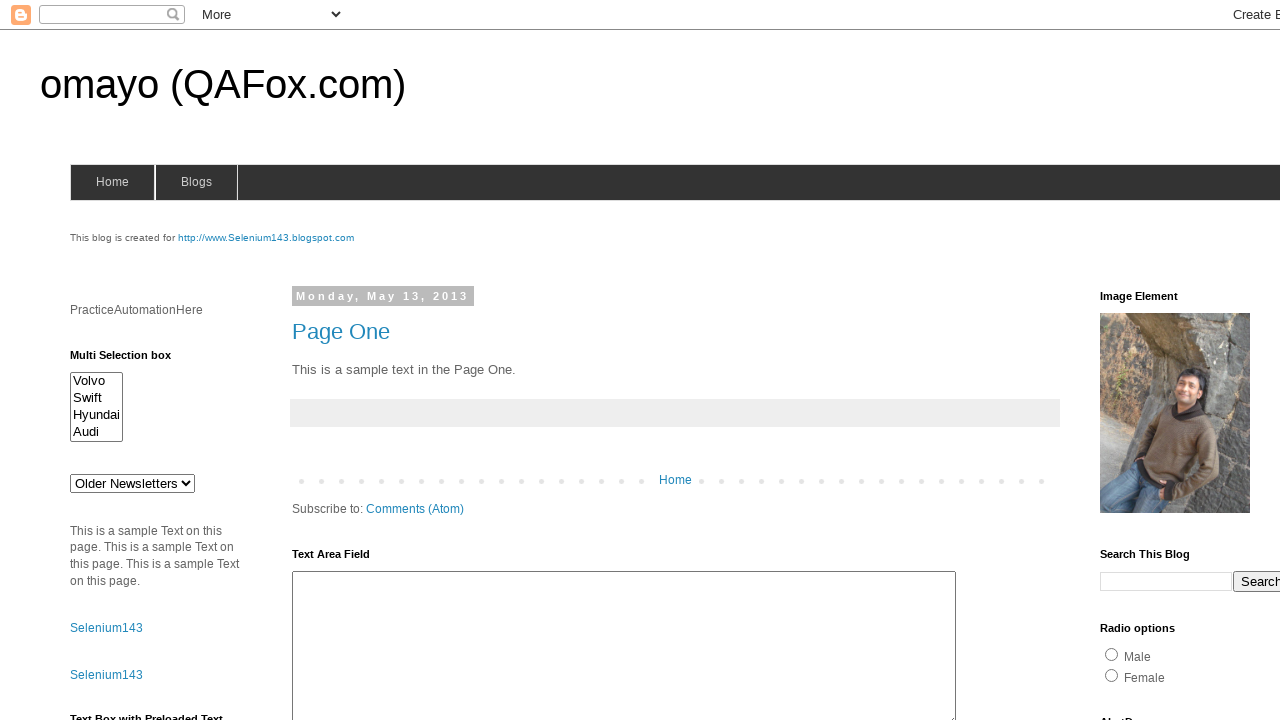

Located textarea element with ID 'ta1'
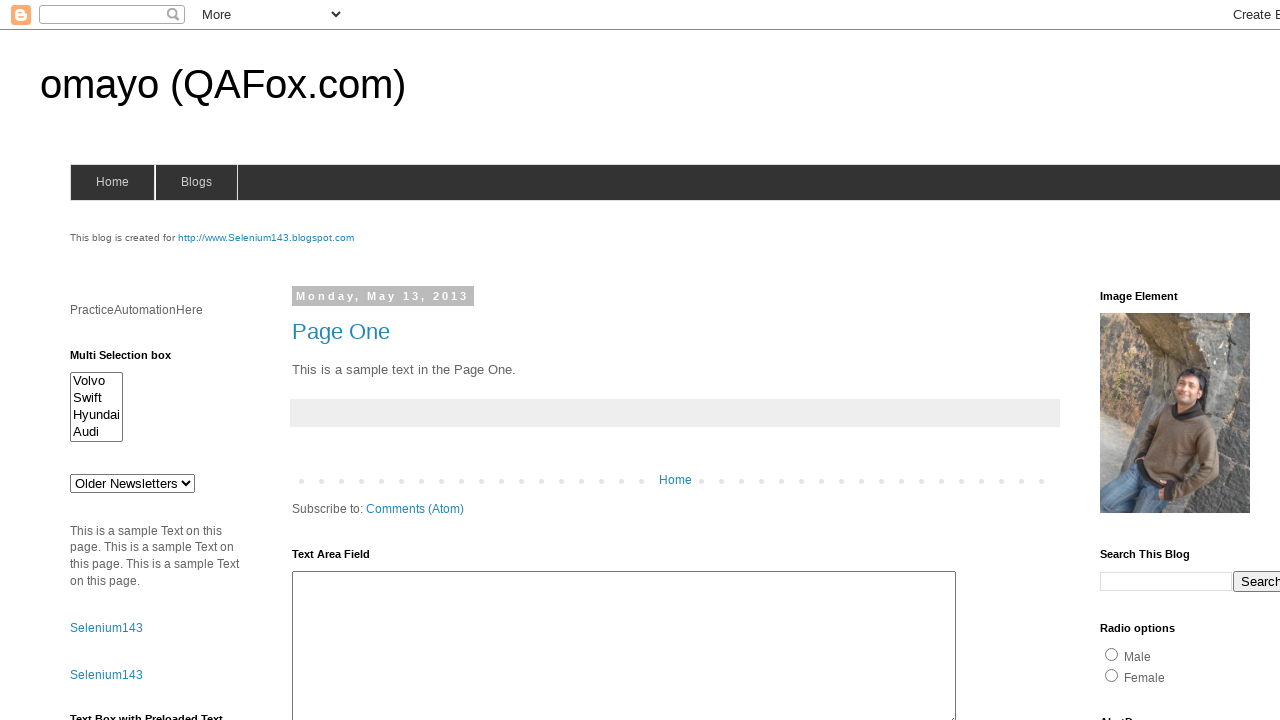

Located search input element with name 'q'
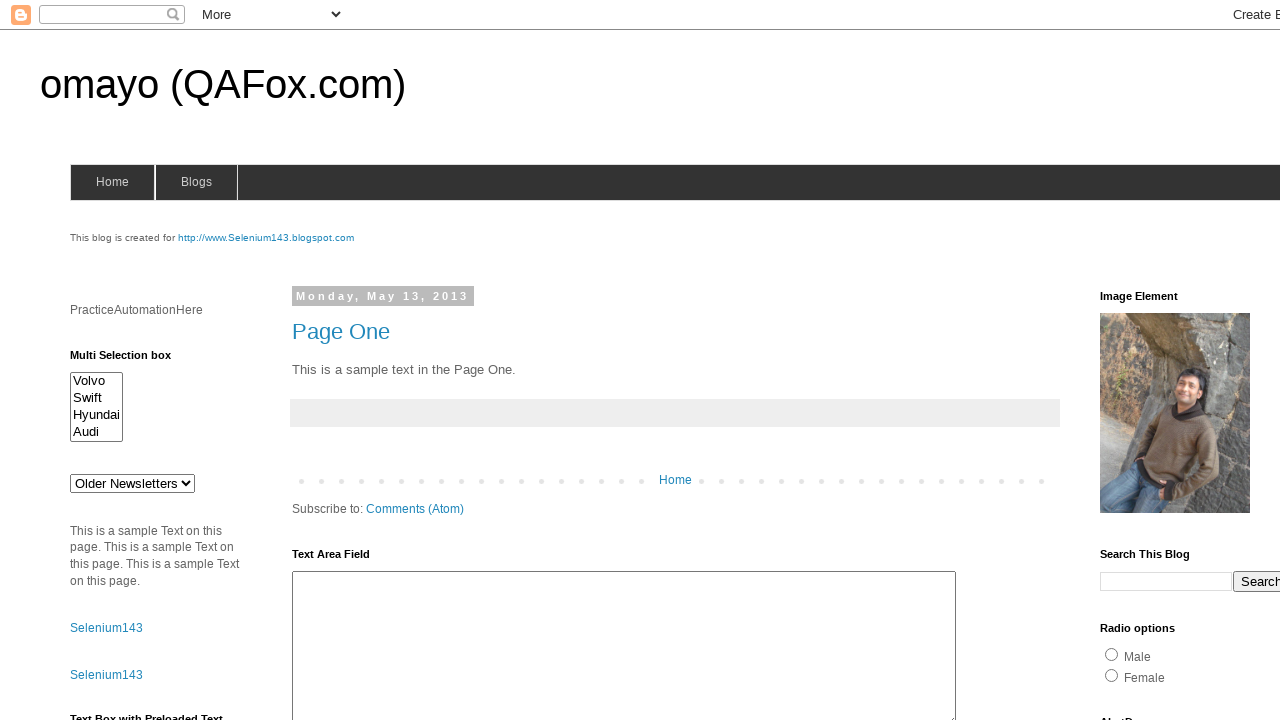

Textarea element is visible
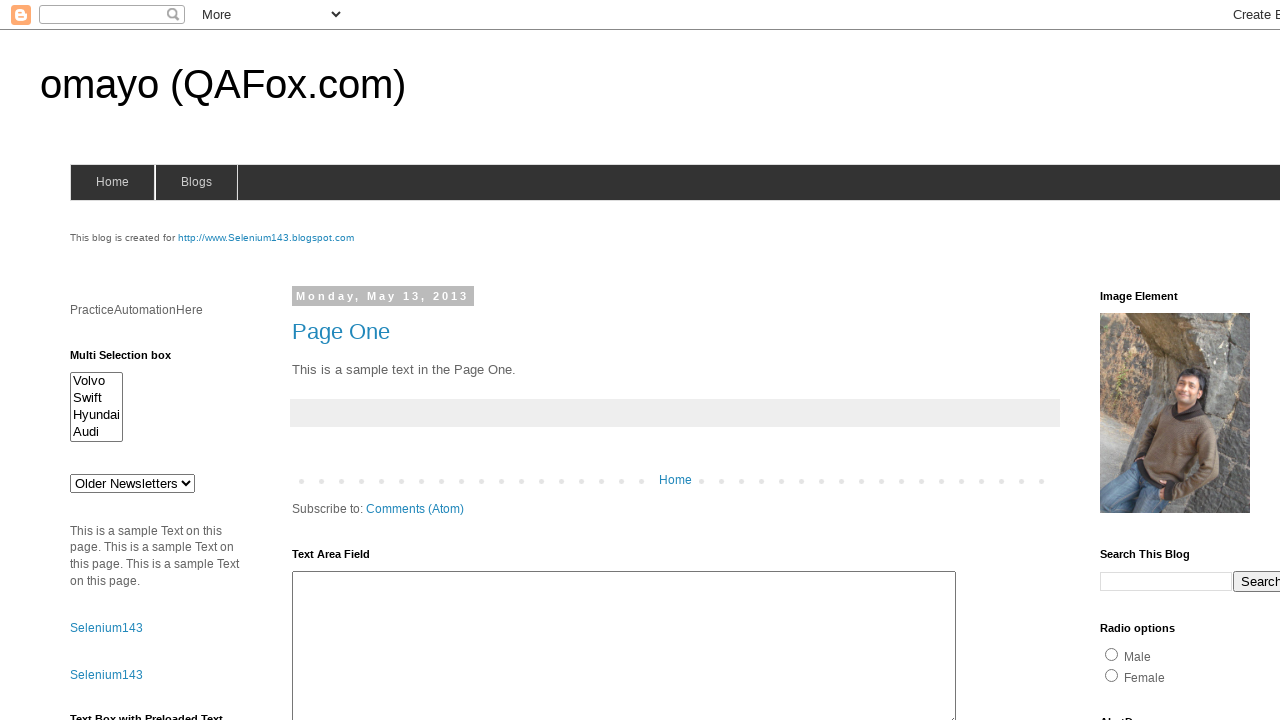

Filled textarea with text 'Arun' on textarea#ta1 >> nth=0
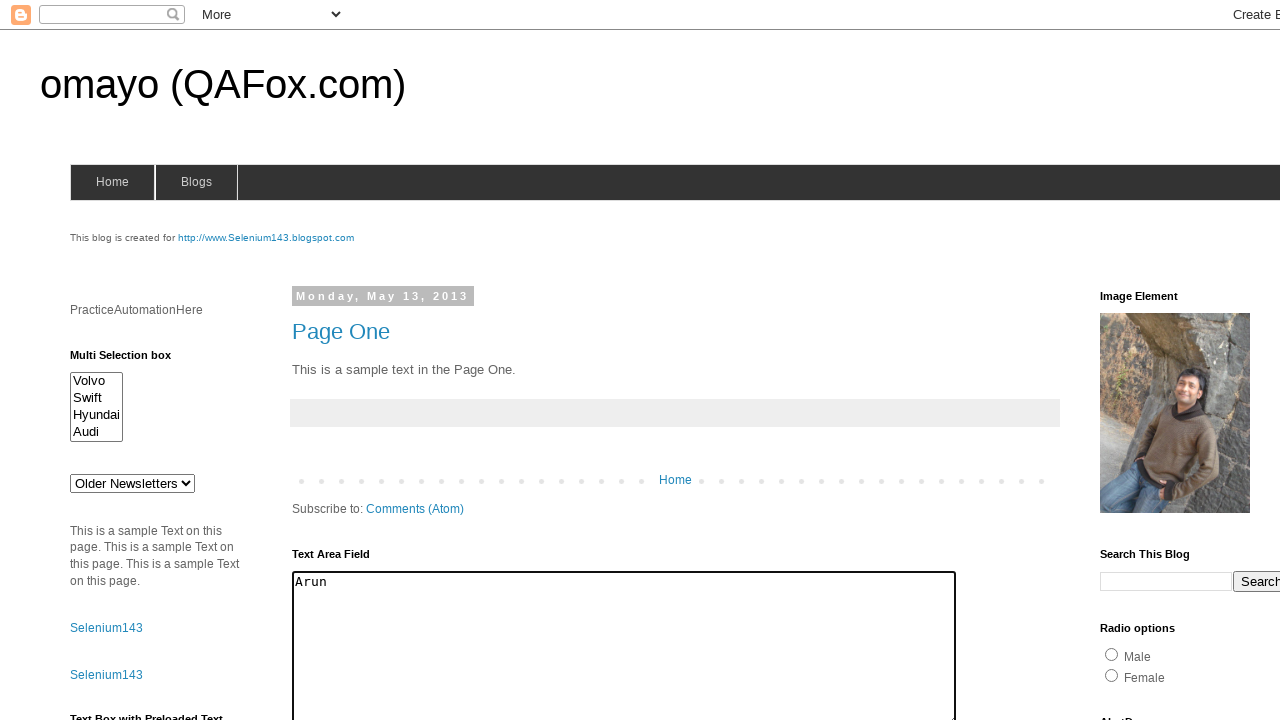

Search input element is visible
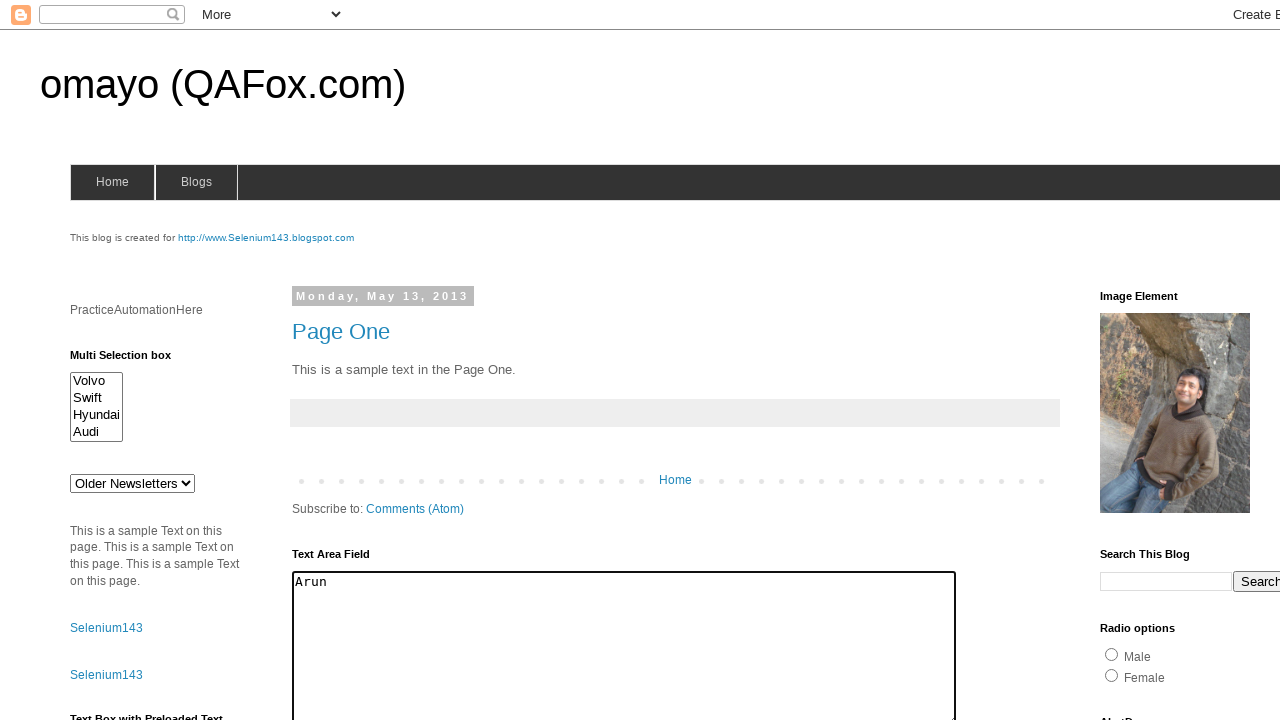

Filled search input with text 'Motoori' on input[name='q'][title='search'] >> nth=0
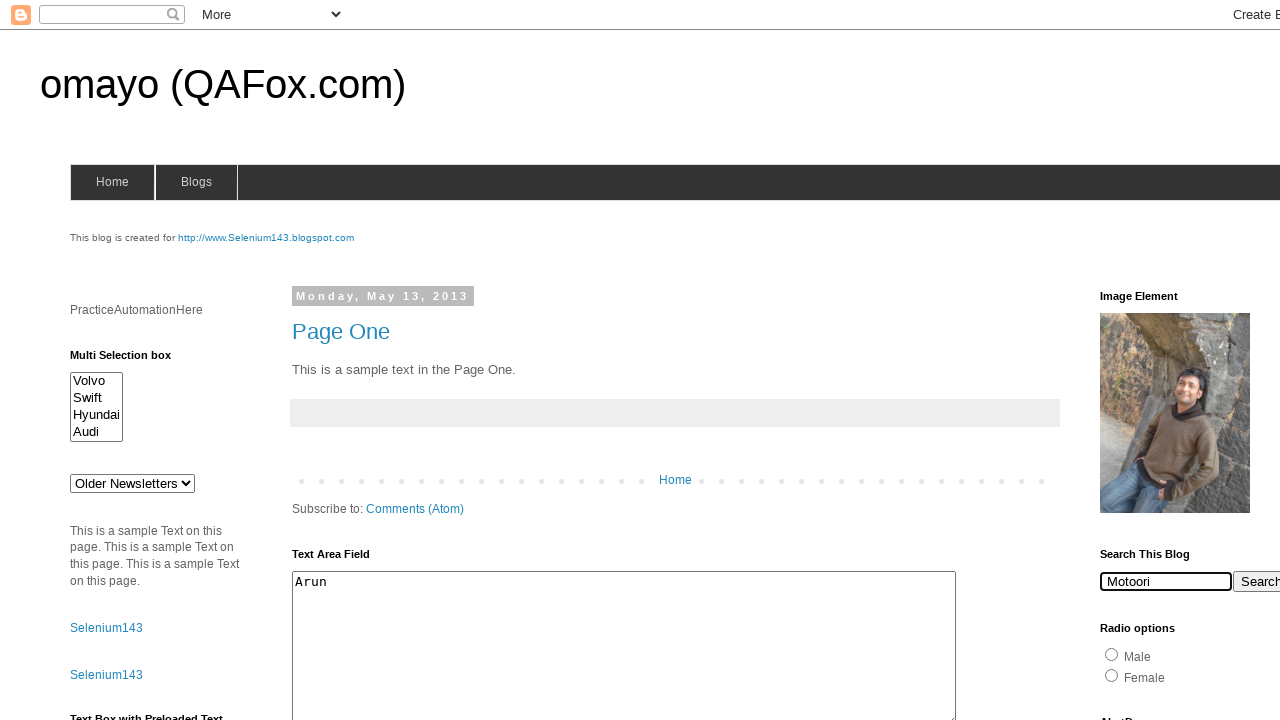

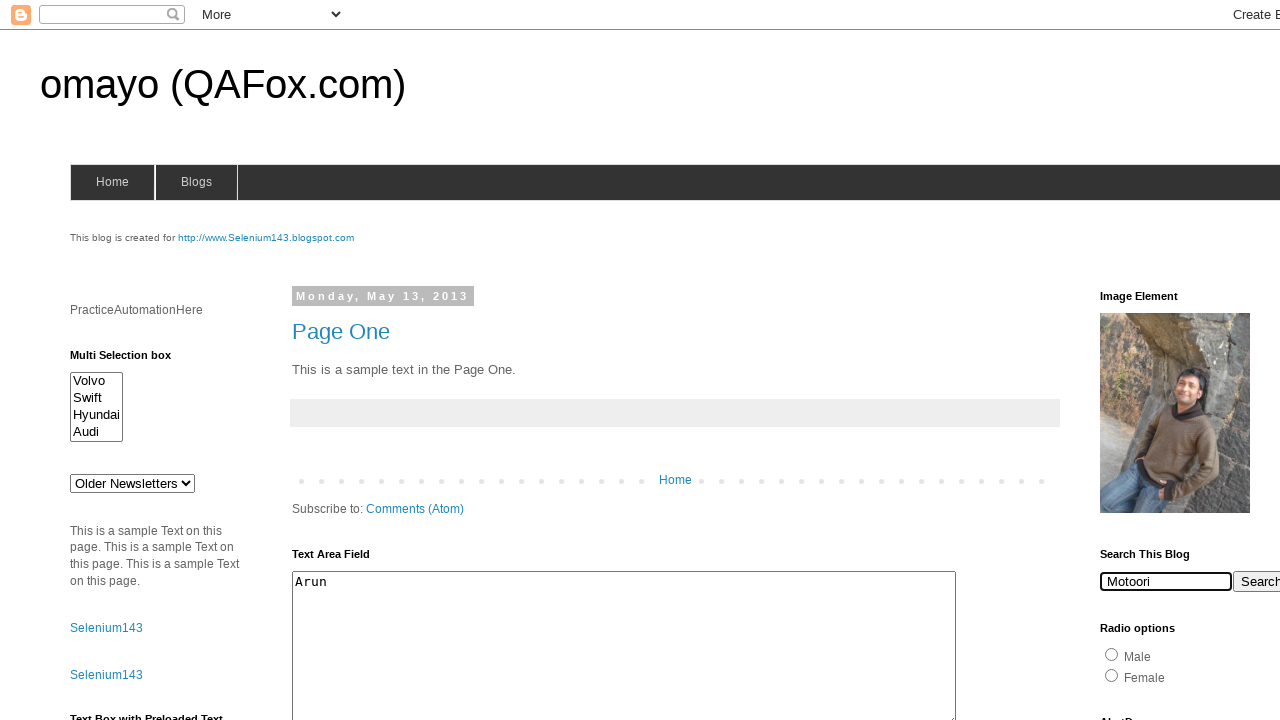